Simple test that navigates to the OTUS education platform homepage and verifies the page loads successfully.

Starting URL: https://otus.ru

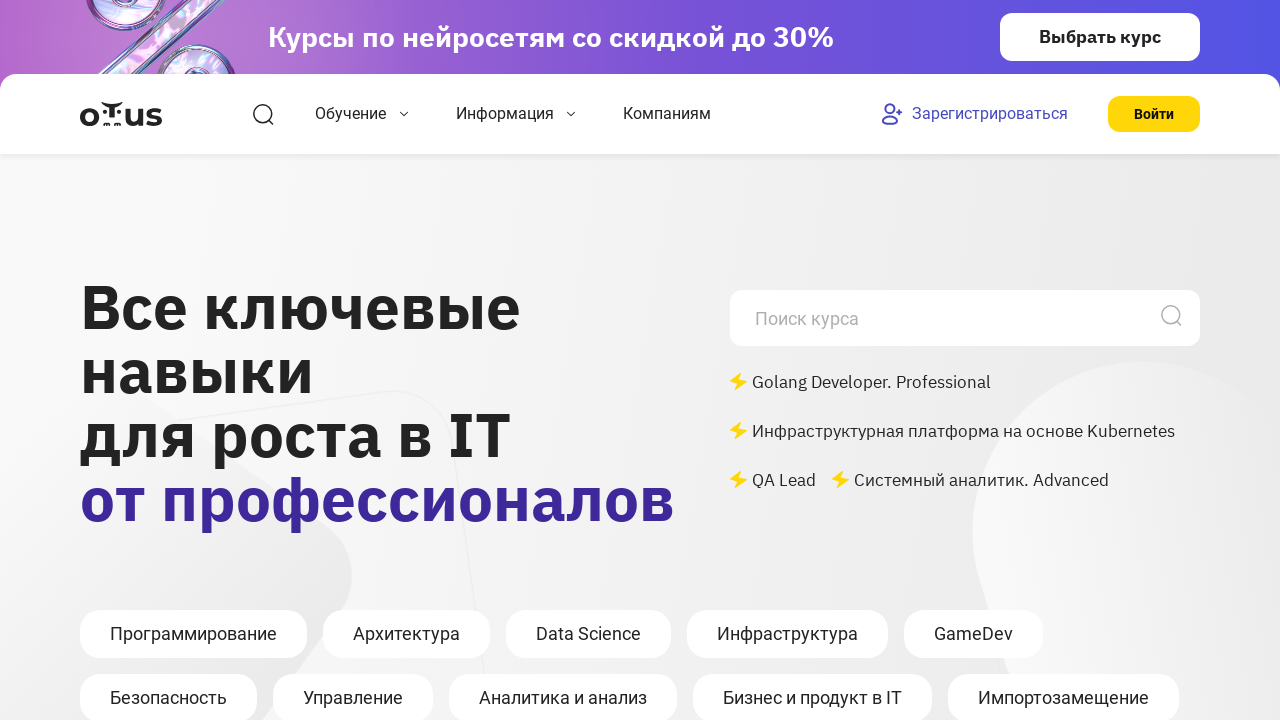

Waited for page DOM to be fully loaded
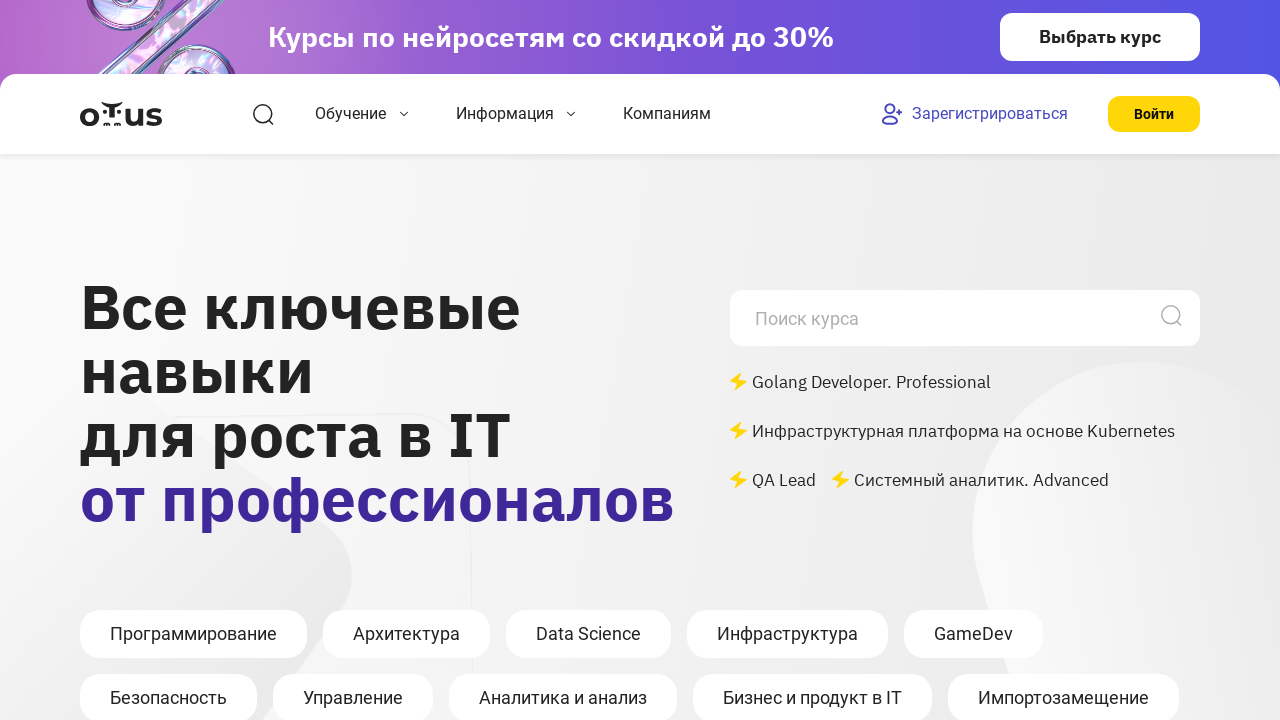

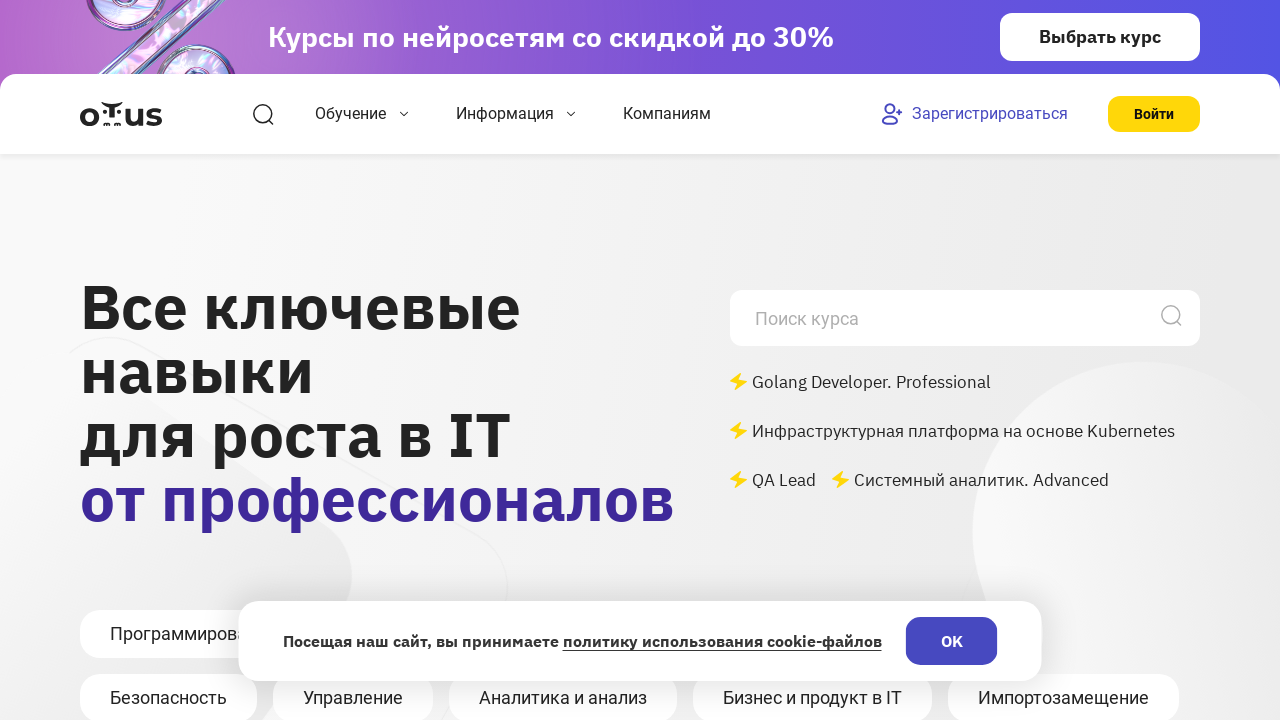